Tests editing a todo item by double-clicking, changing the text, and pressing Enter

Starting URL: https://demo.playwright.dev/todomvc

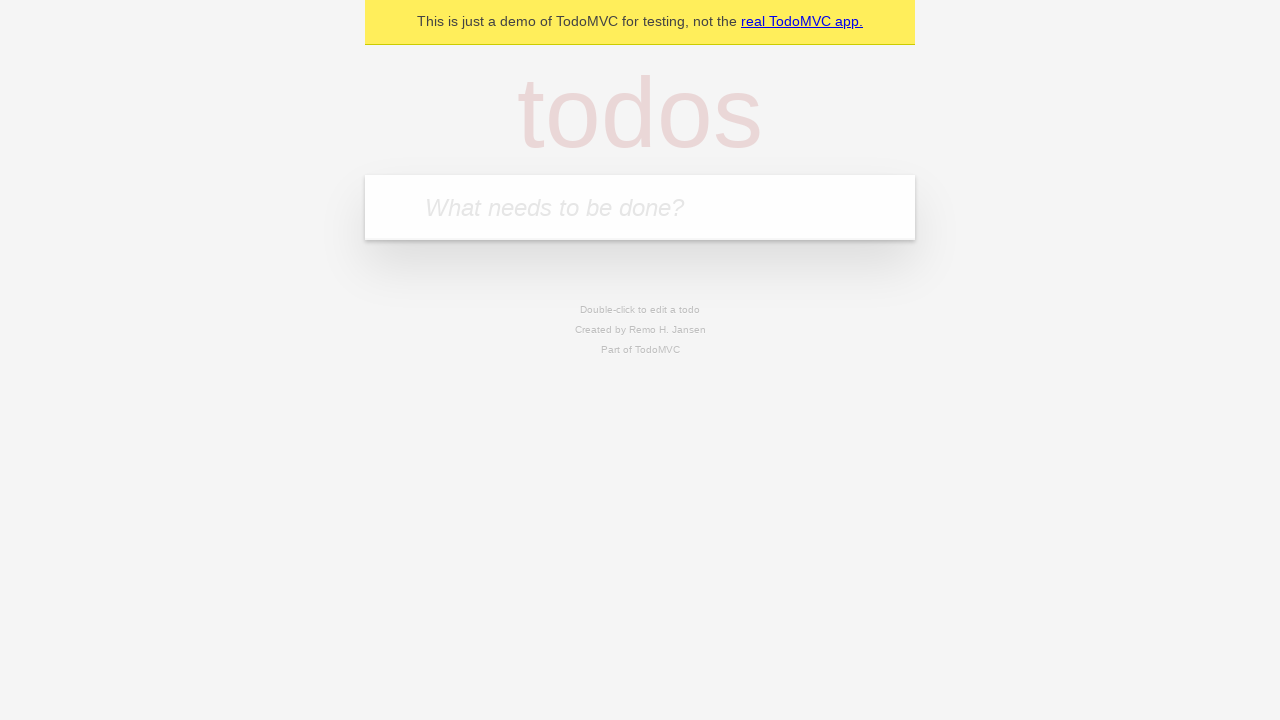

Filled todo input field with 'buy some cheese' on internal:attr=[placeholder="What needs to be done?"i]
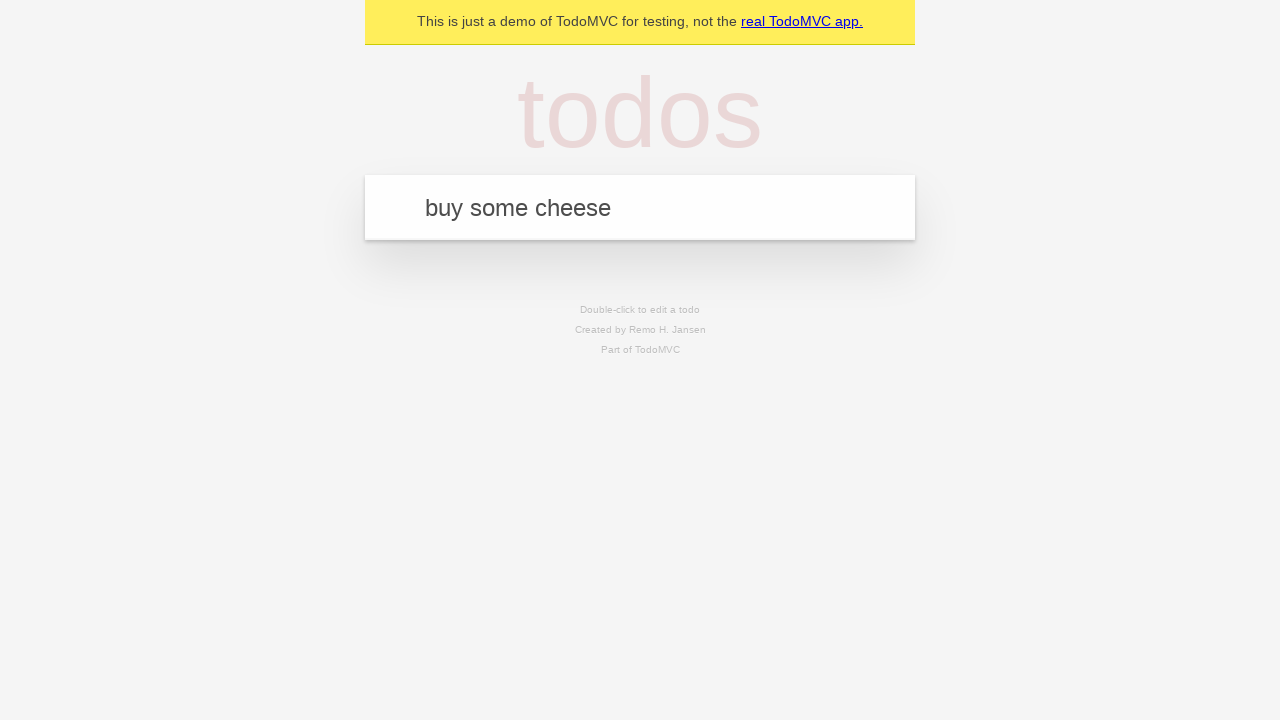

Pressed Enter to create todo 'buy some cheese' on internal:attr=[placeholder="What needs to be done?"i]
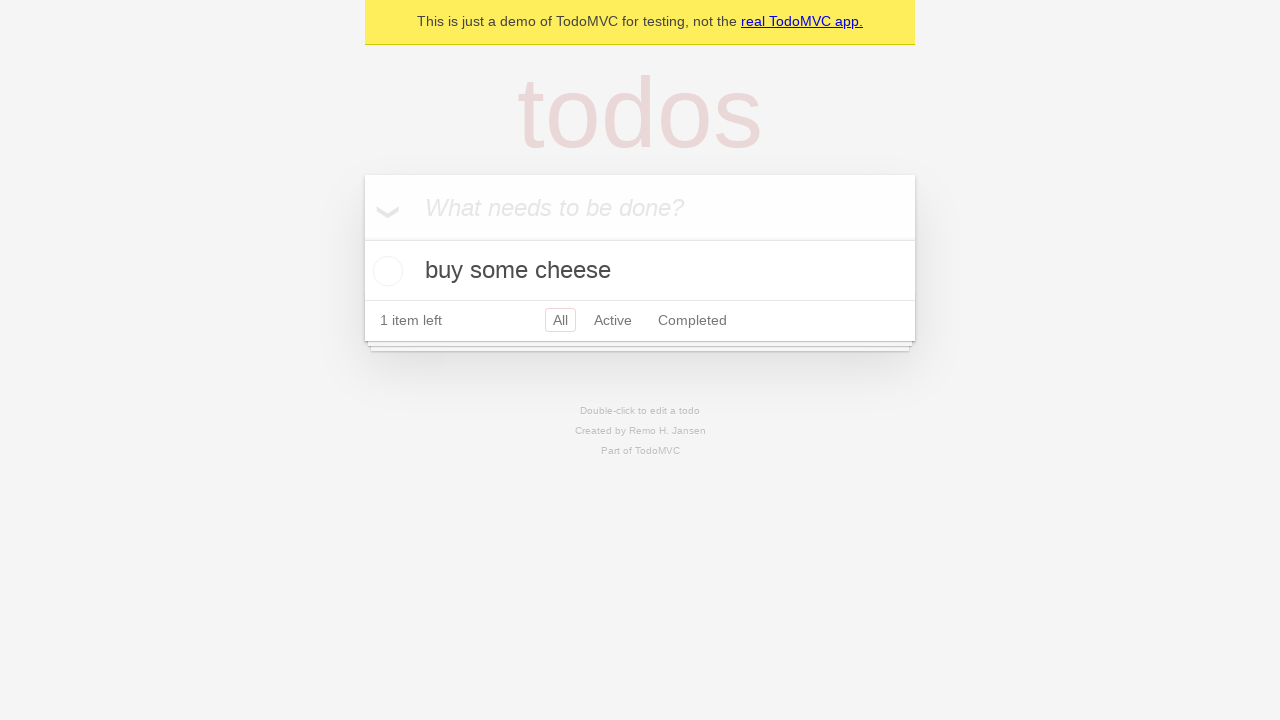

Filled todo input field with 'feed the cat' on internal:attr=[placeholder="What needs to be done?"i]
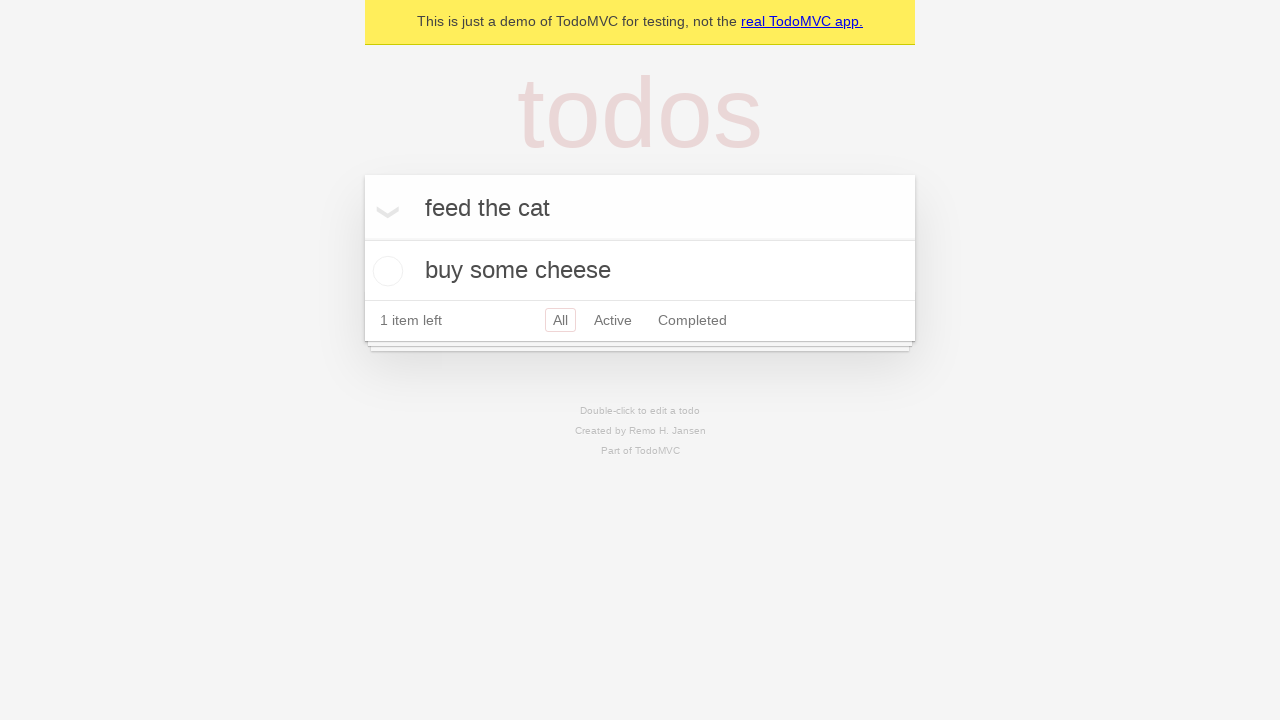

Pressed Enter to create todo 'feed the cat' on internal:attr=[placeholder="What needs to be done?"i]
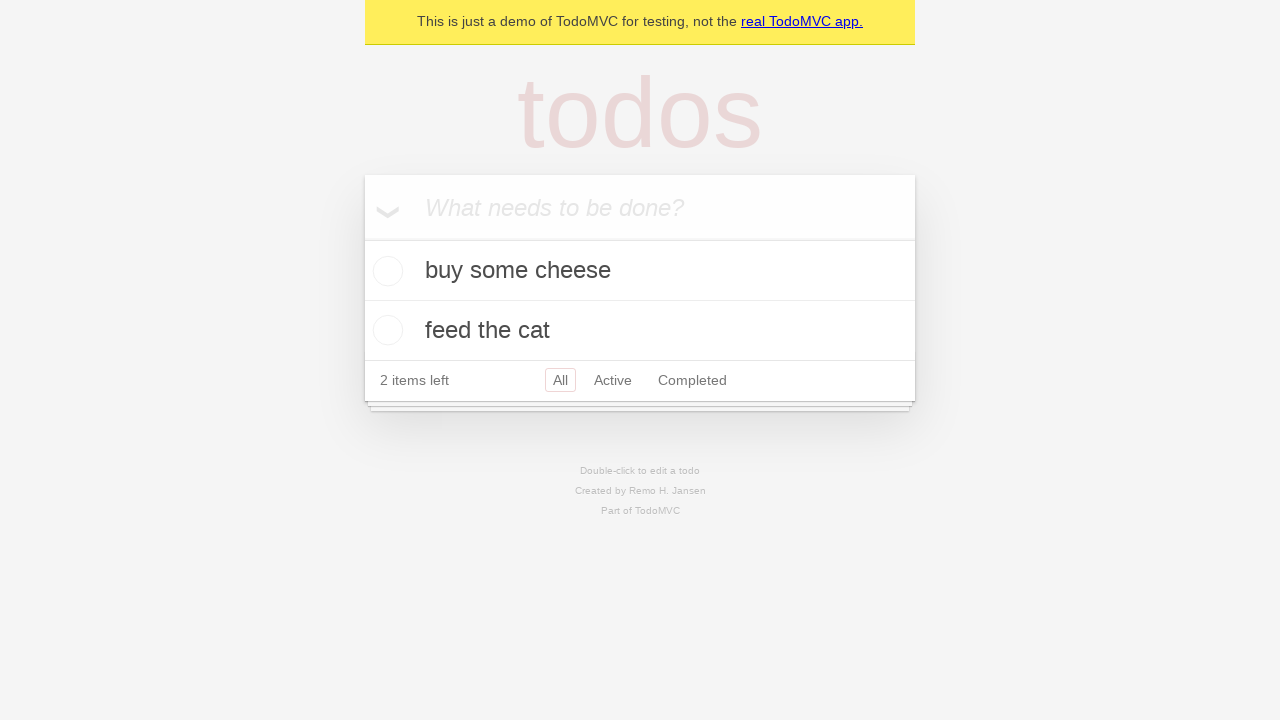

Filled todo input field with 'book a doctors appointment' on internal:attr=[placeholder="What needs to be done?"i]
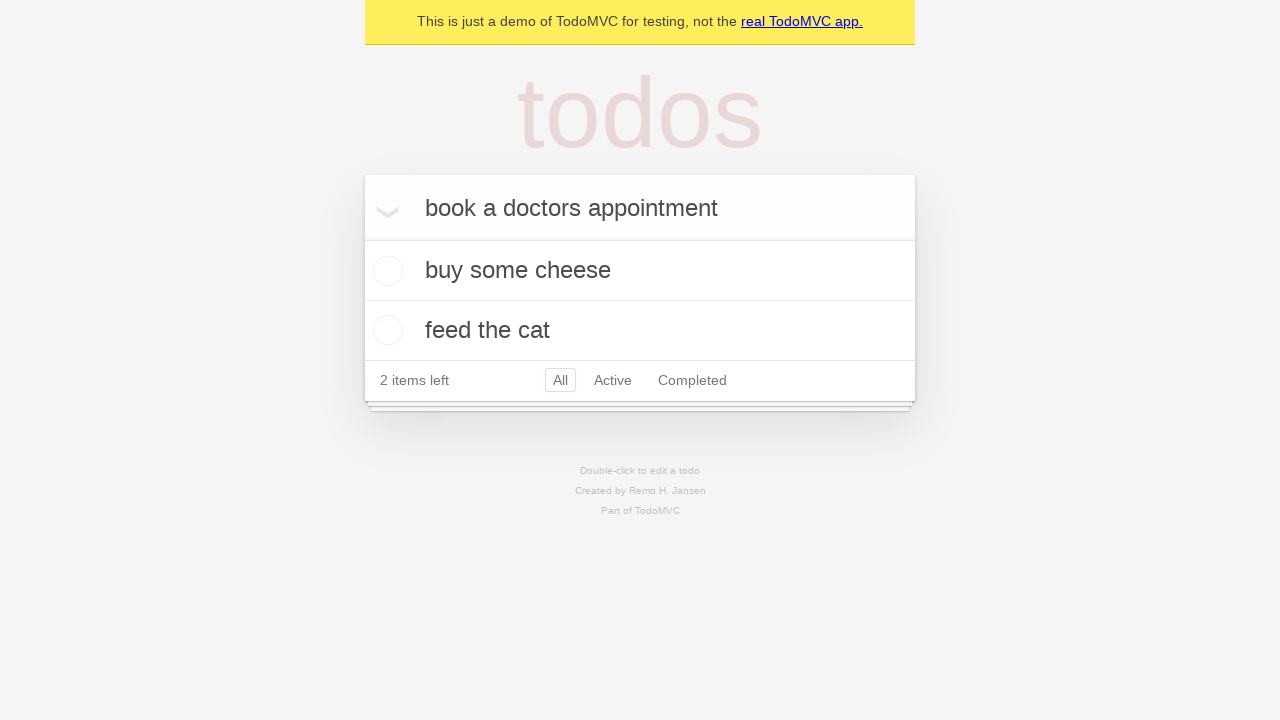

Pressed Enter to create todo 'book a doctors appointment' on internal:attr=[placeholder="What needs to be done?"i]
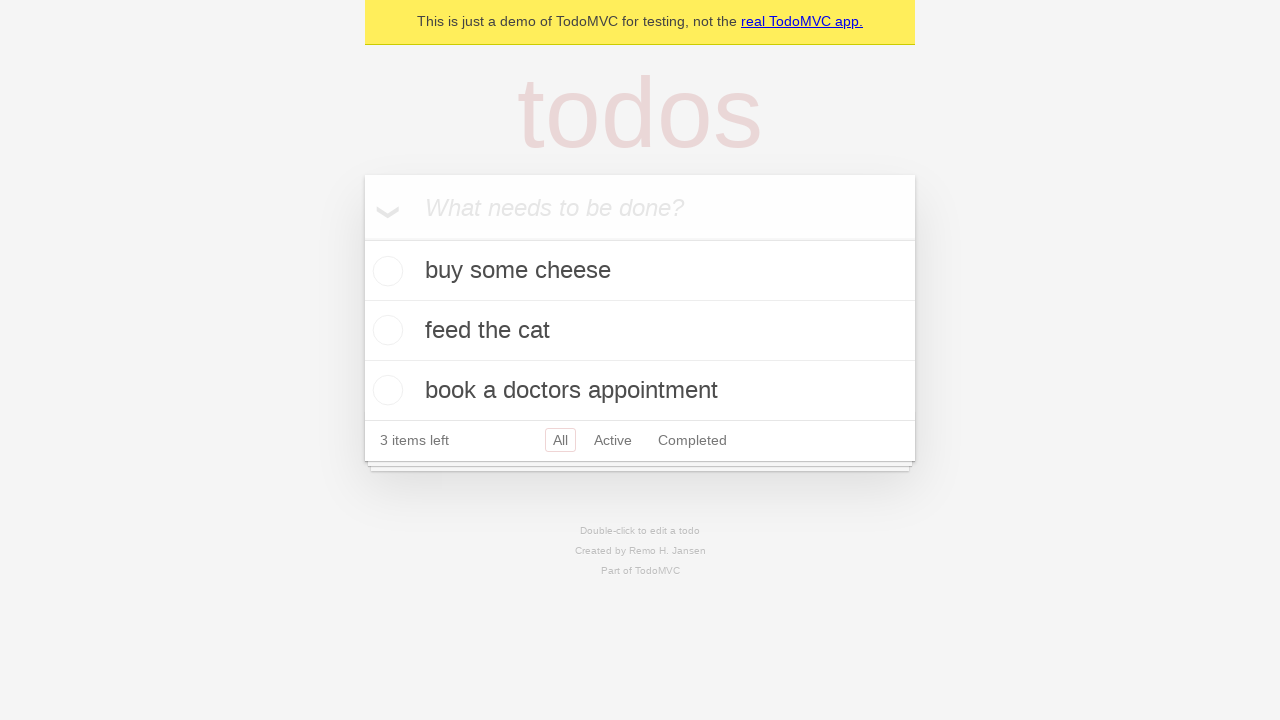

Waited for all 3 todo items to load
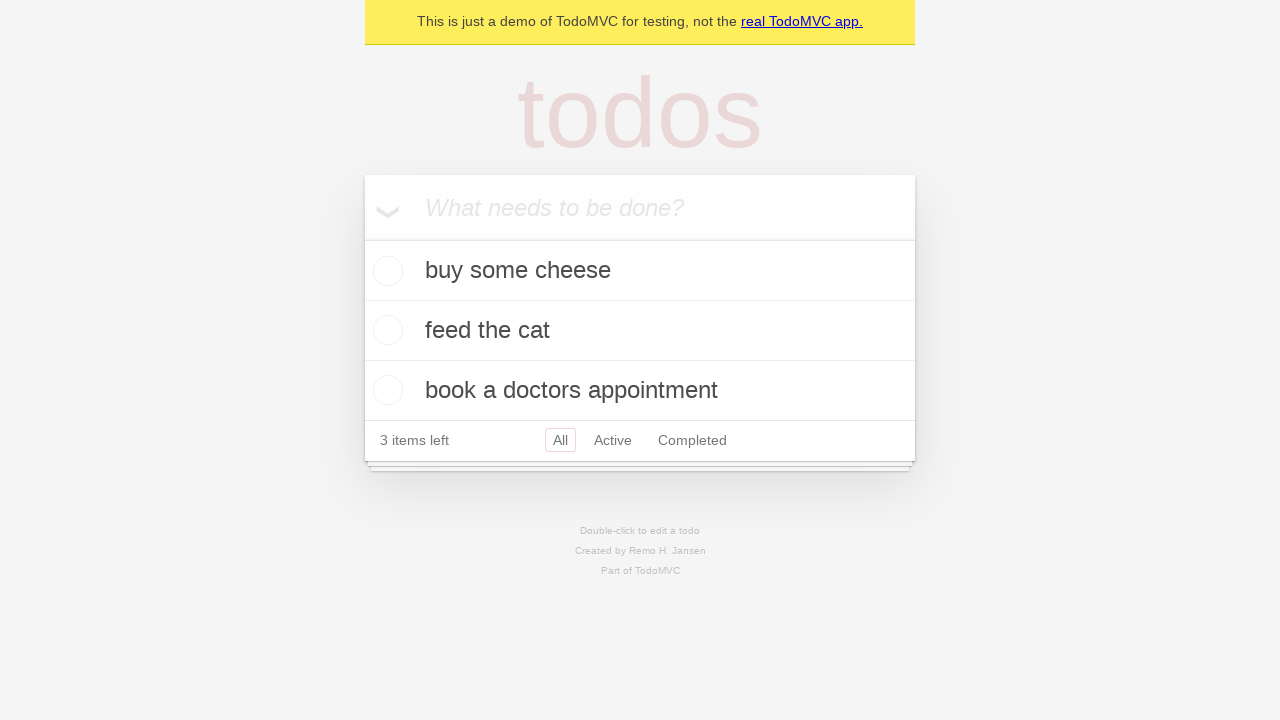

Located all todo items
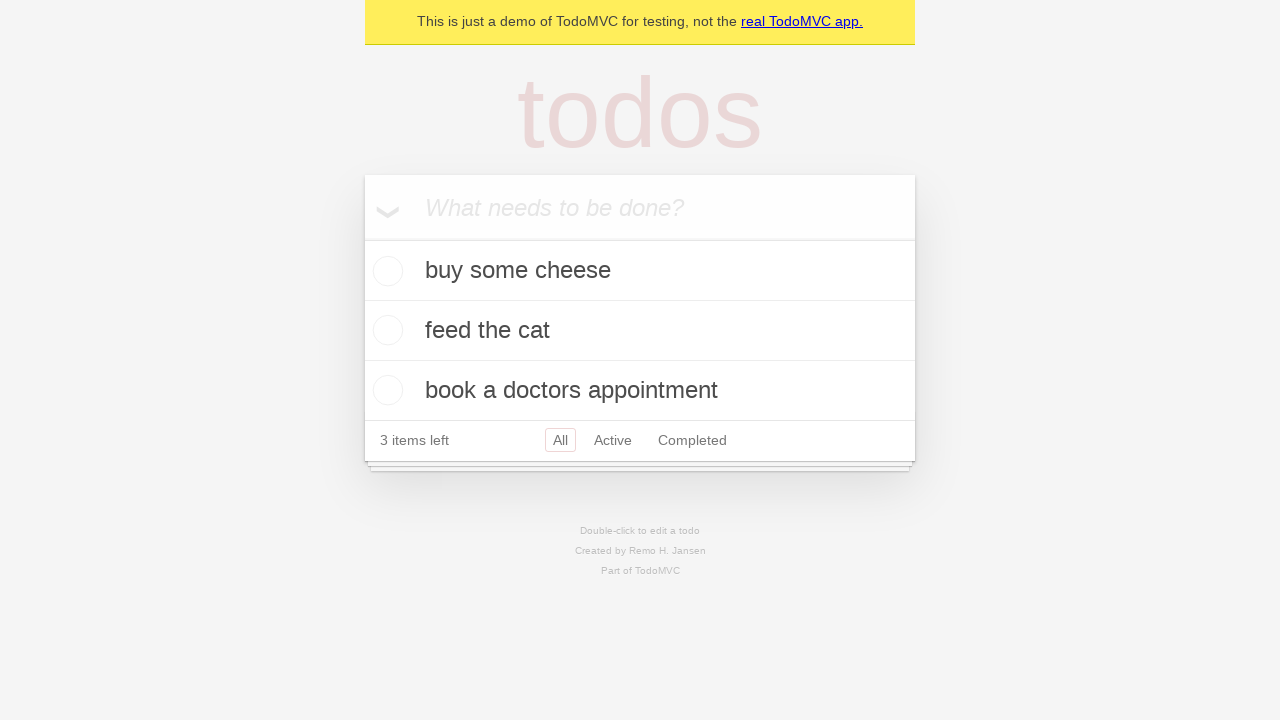

Selected the second todo item
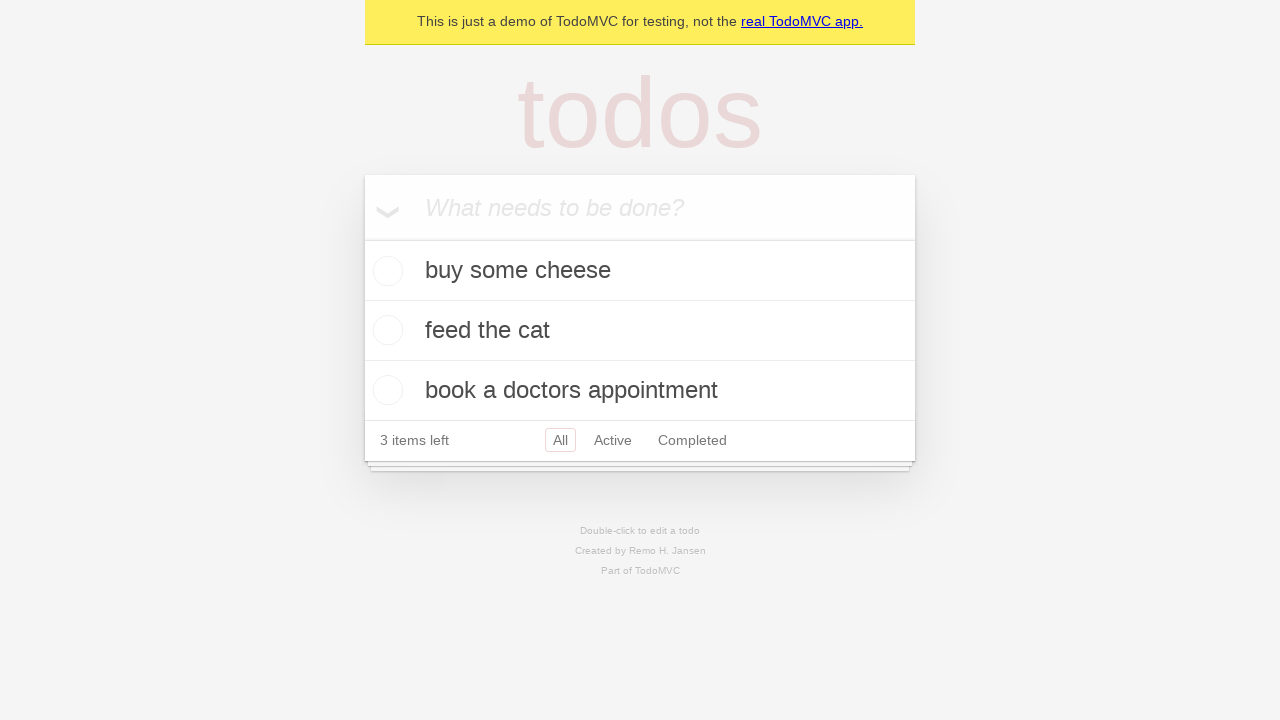

Double-clicked second todo to enter edit mode at (640, 331) on internal:testid=[data-testid="todo-item"s] >> nth=1
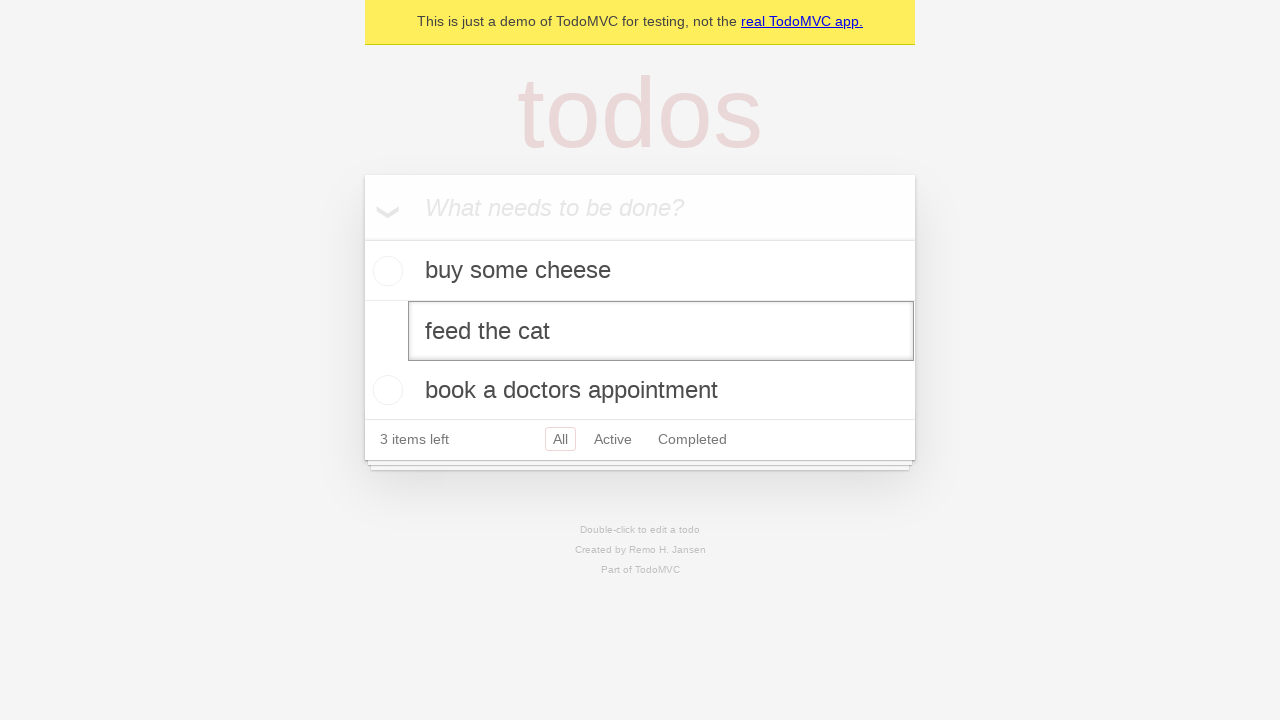

Changed todo text to 'buy some sausages' on internal:testid=[data-testid="todo-item"s] >> nth=1 >> internal:role=textbox[nam
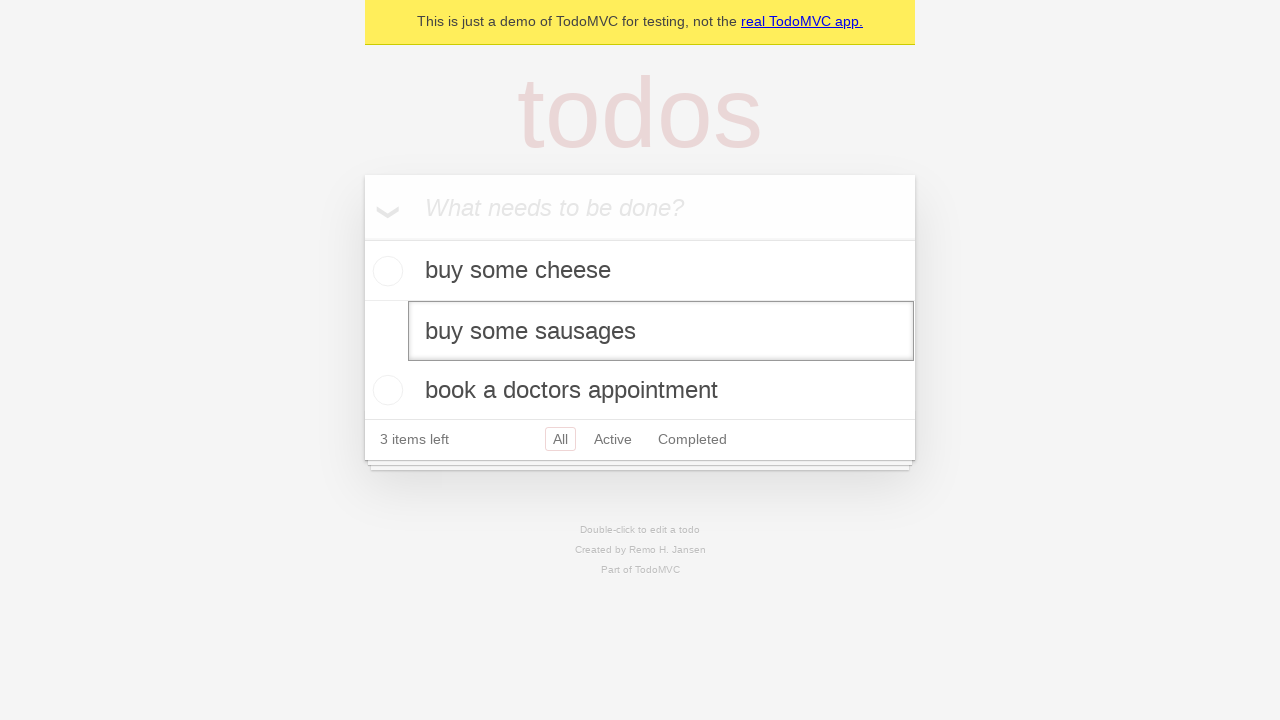

Pressed Enter to save the edited todo on internal:testid=[data-testid="todo-item"s] >> nth=1 >> internal:role=textbox[nam
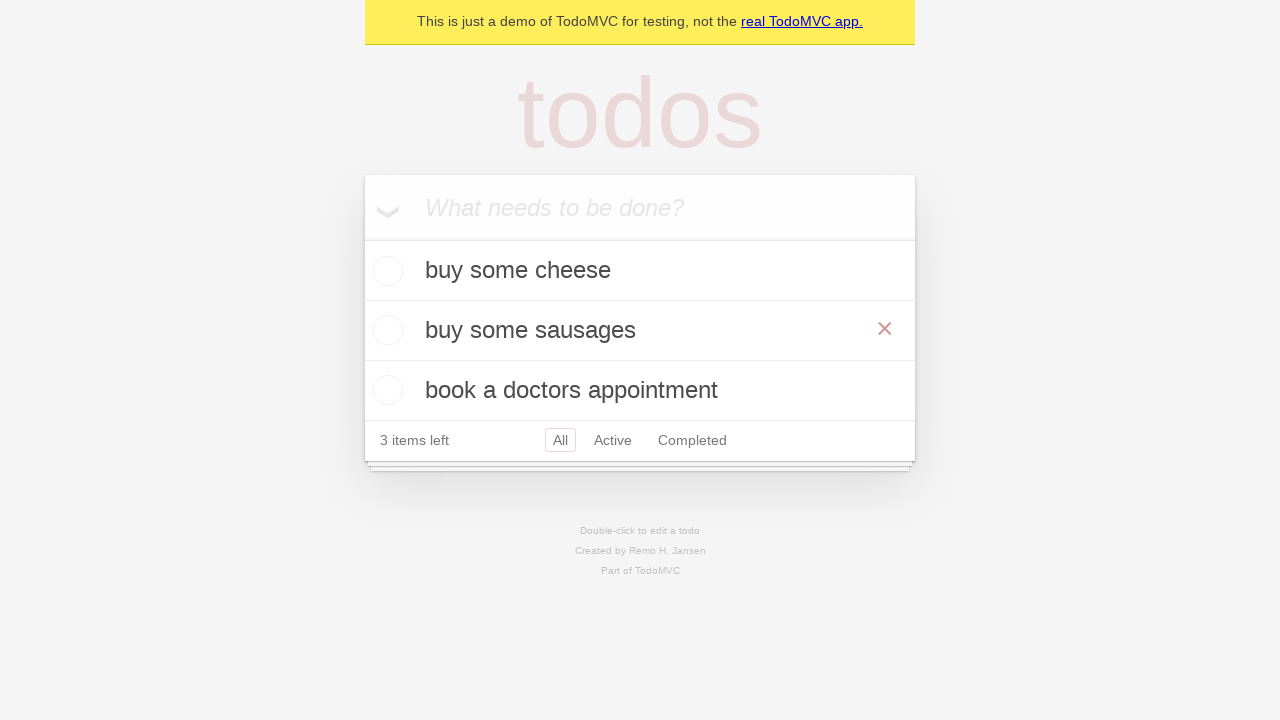

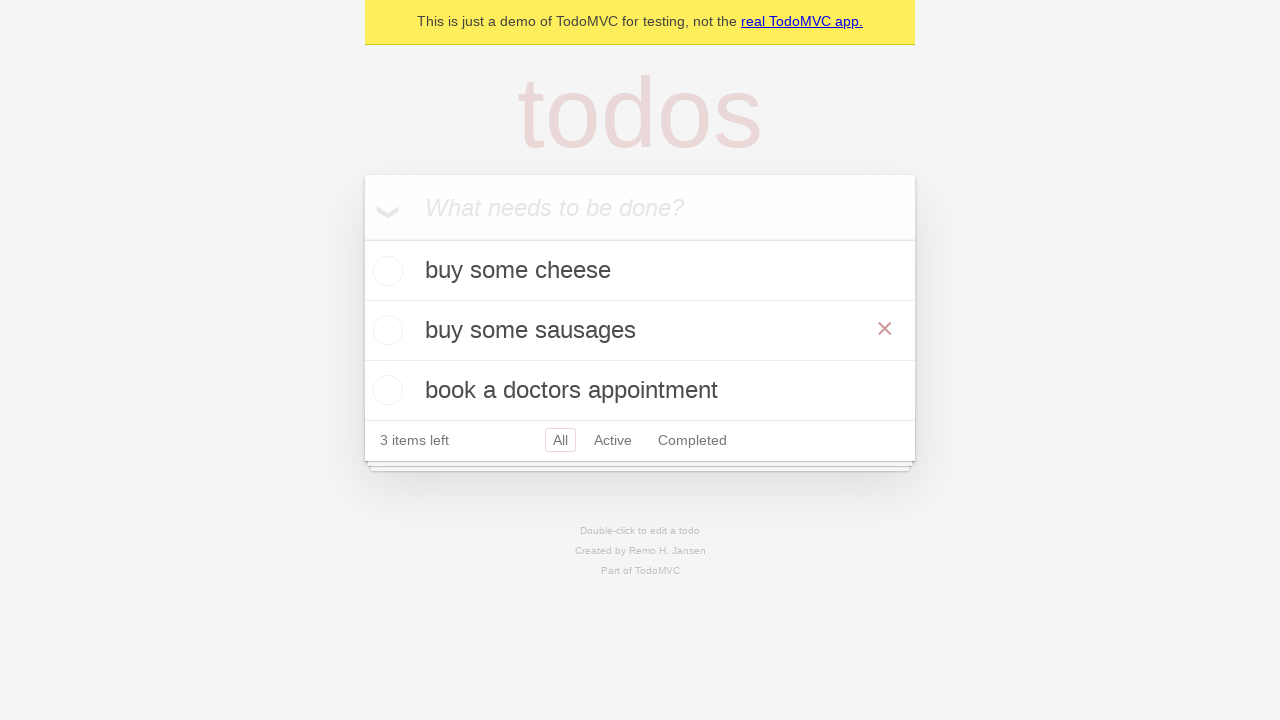